Navigates to a YouTube video page and clicks the Play button to start video playback

Starting URL: https://www.youtube.com/watch?v=dQw4w9WgXcQ

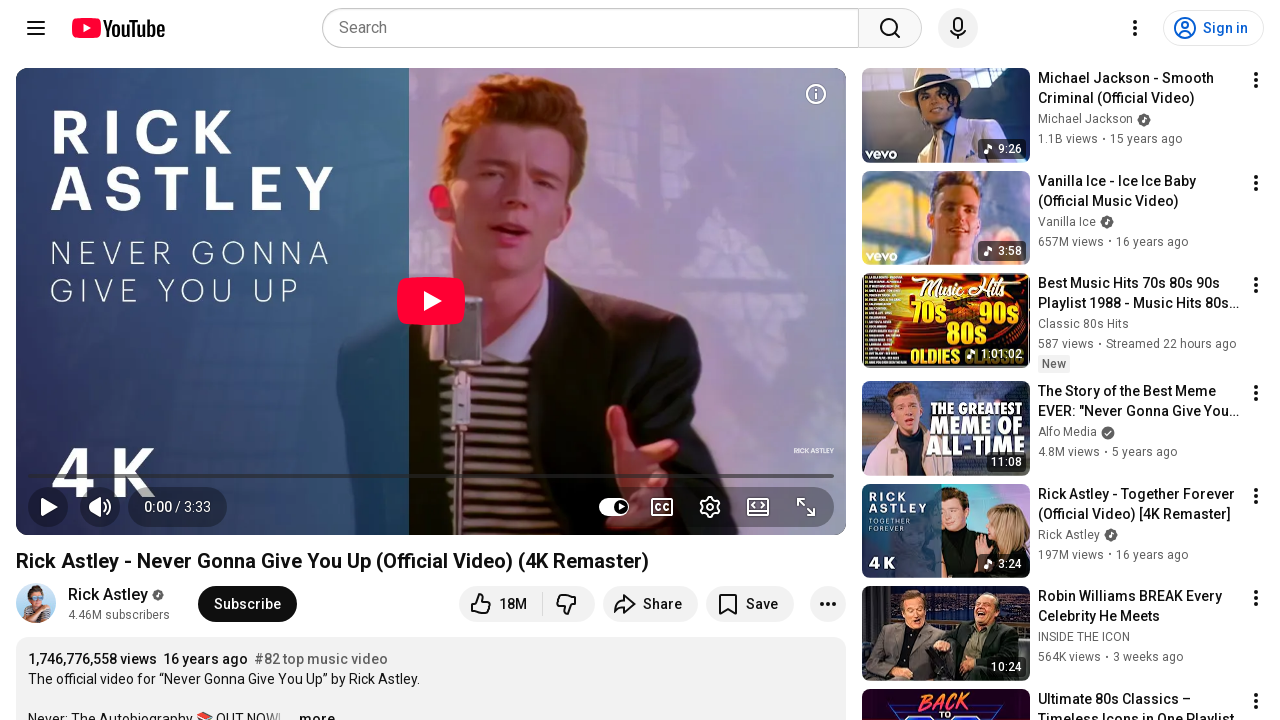

Navigated to YouTube video page (Rick Roll)
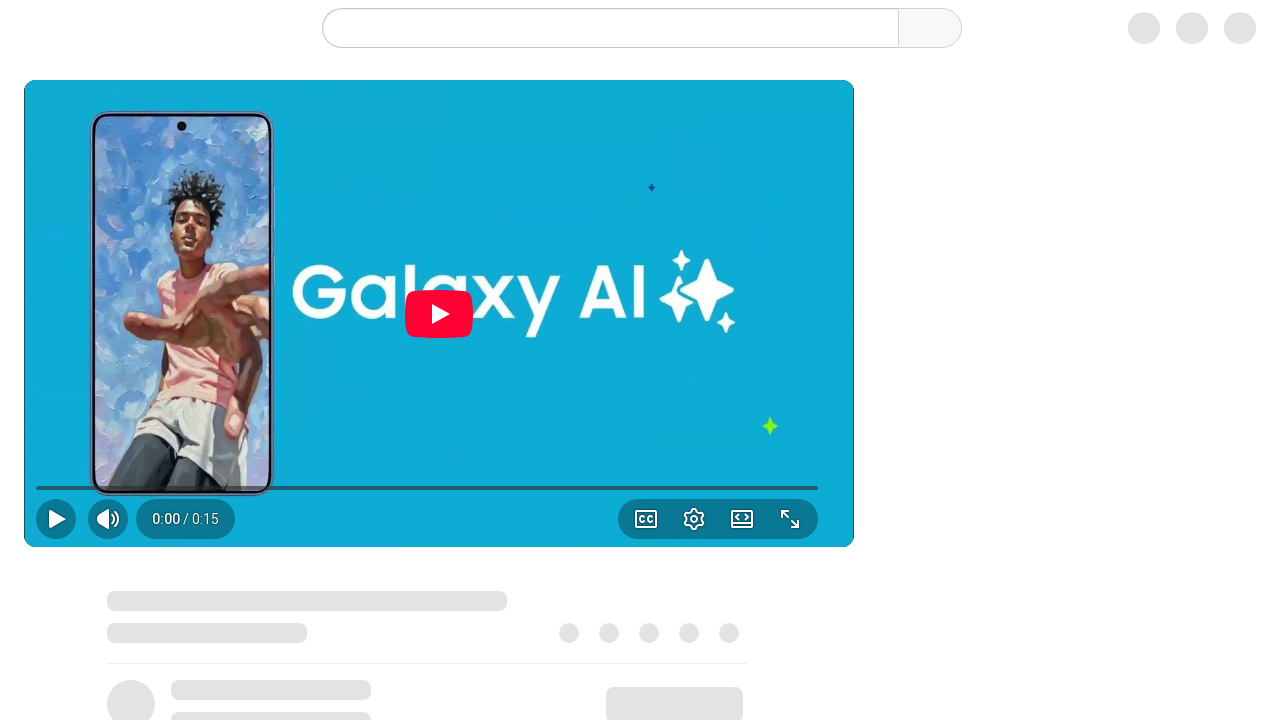

Clicked Play button to start video playback at (431, 301) on button[aria-label='Play']
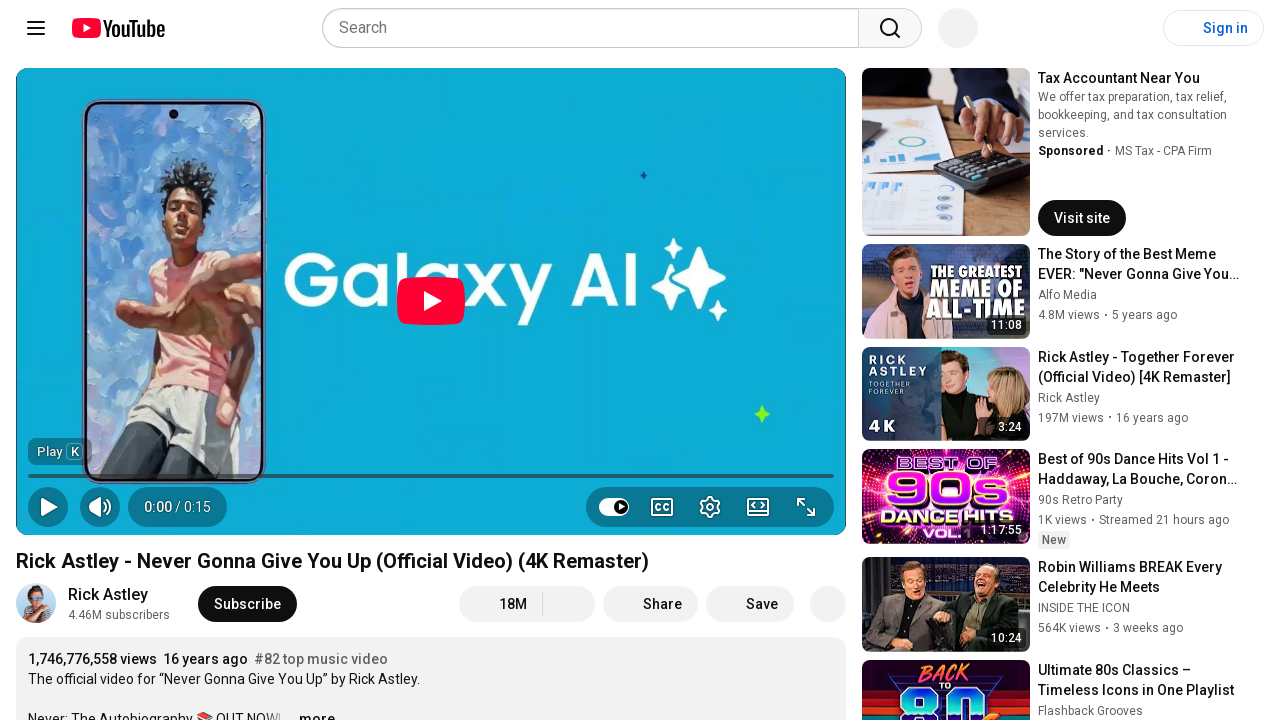

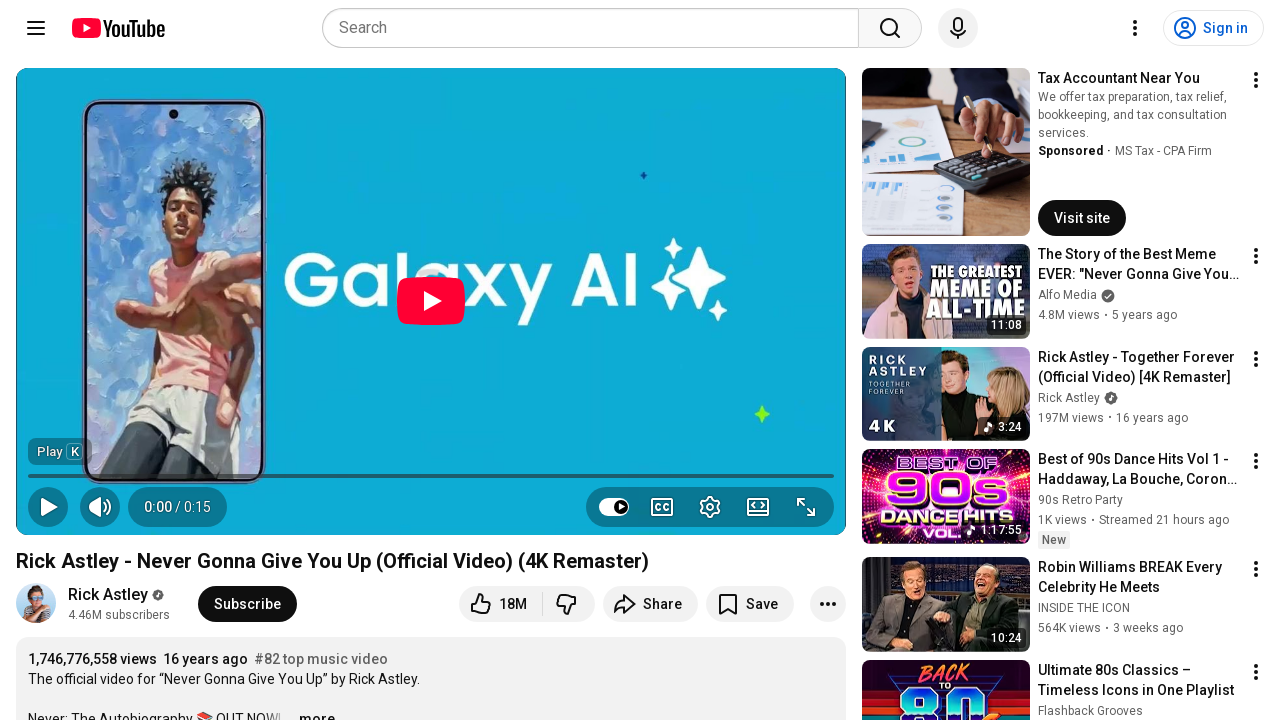